Tests the shopping flow on DemoBlaze by selecting a phone product, adding it to the cart, handling the confirmation alert, and navigating to the cart page.

Starting URL: https://demoblaze.com/index.html

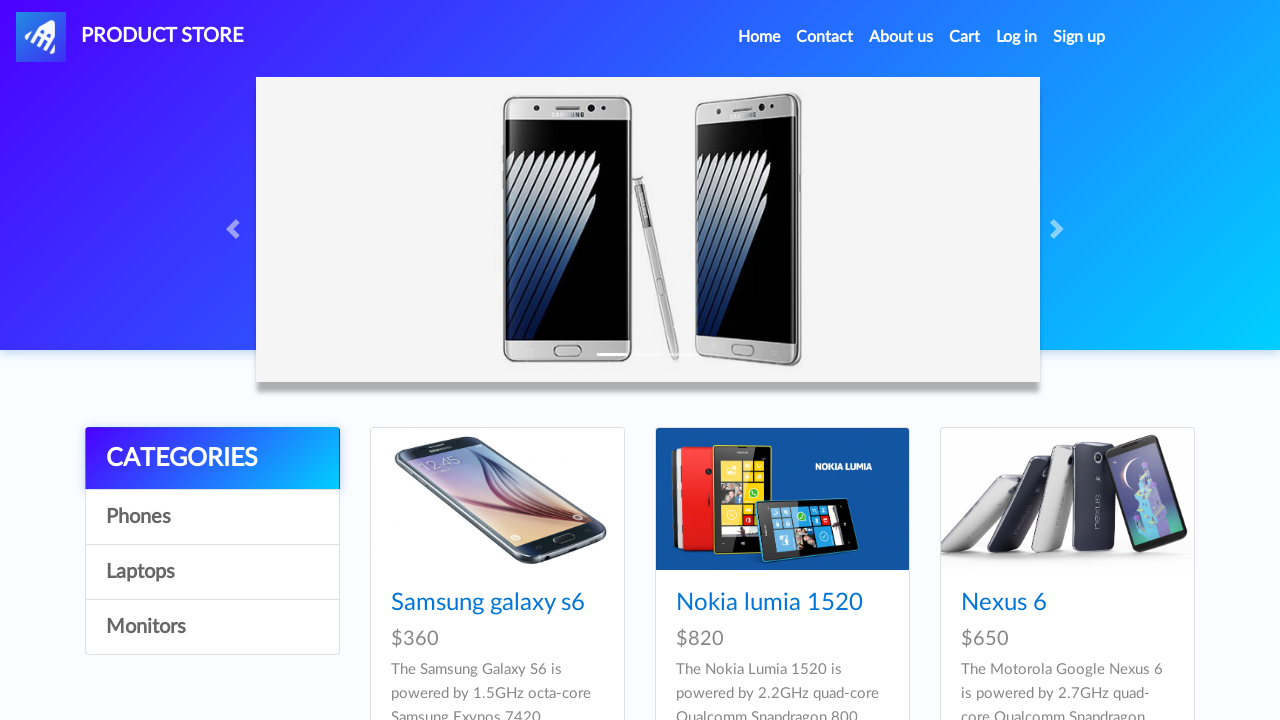

Waited for products to load on home page
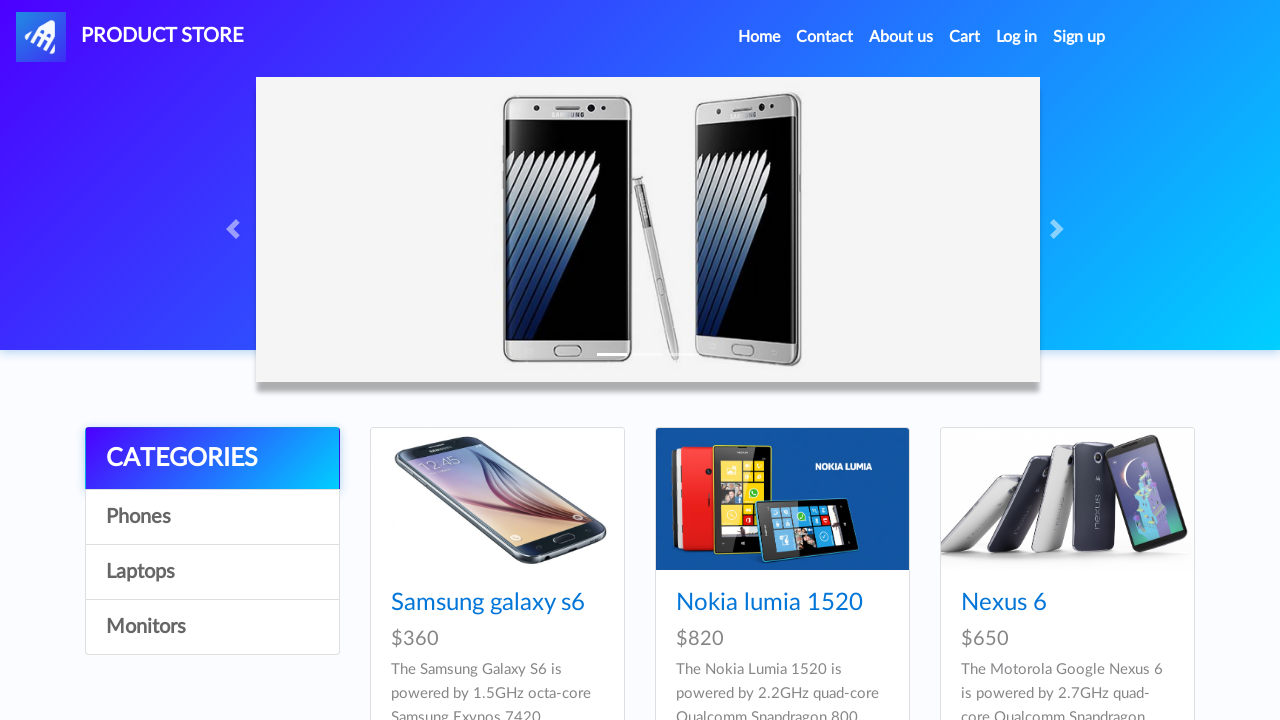

Clicked on the first phone product at (488, 603) on #tbodyid > div:nth-child(1) > div > div > h4 > a
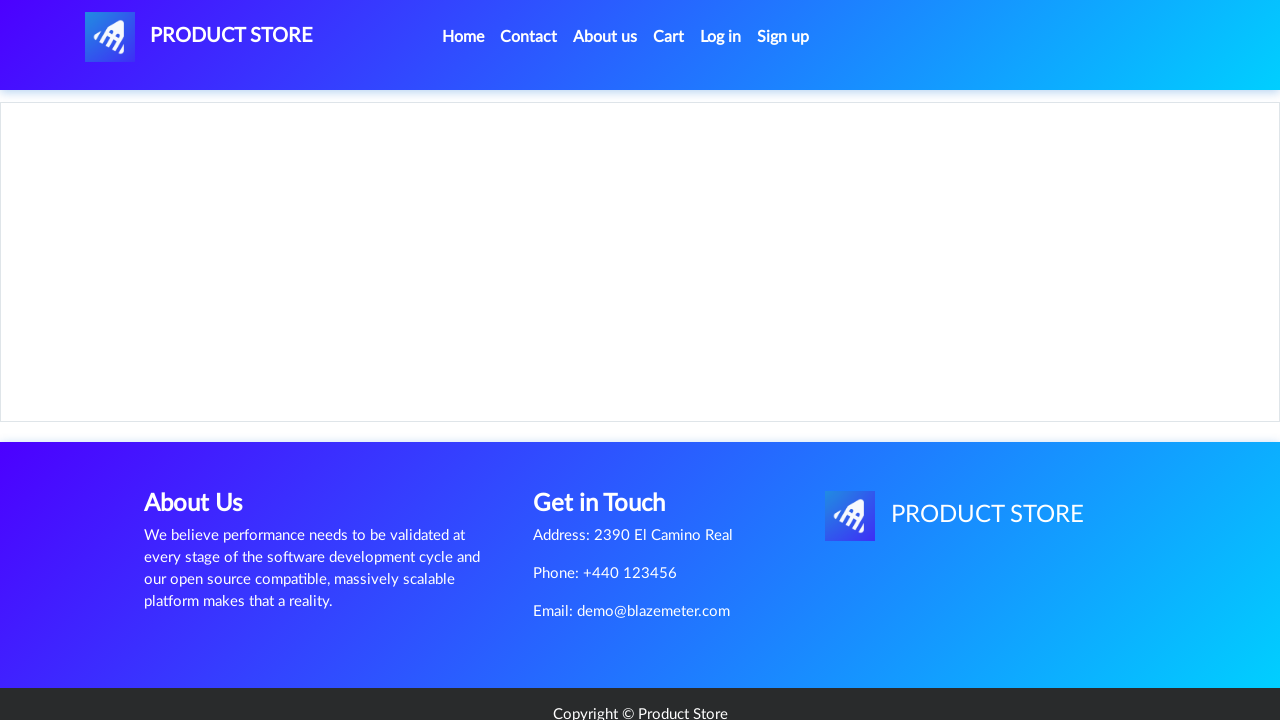

Product details page loaded
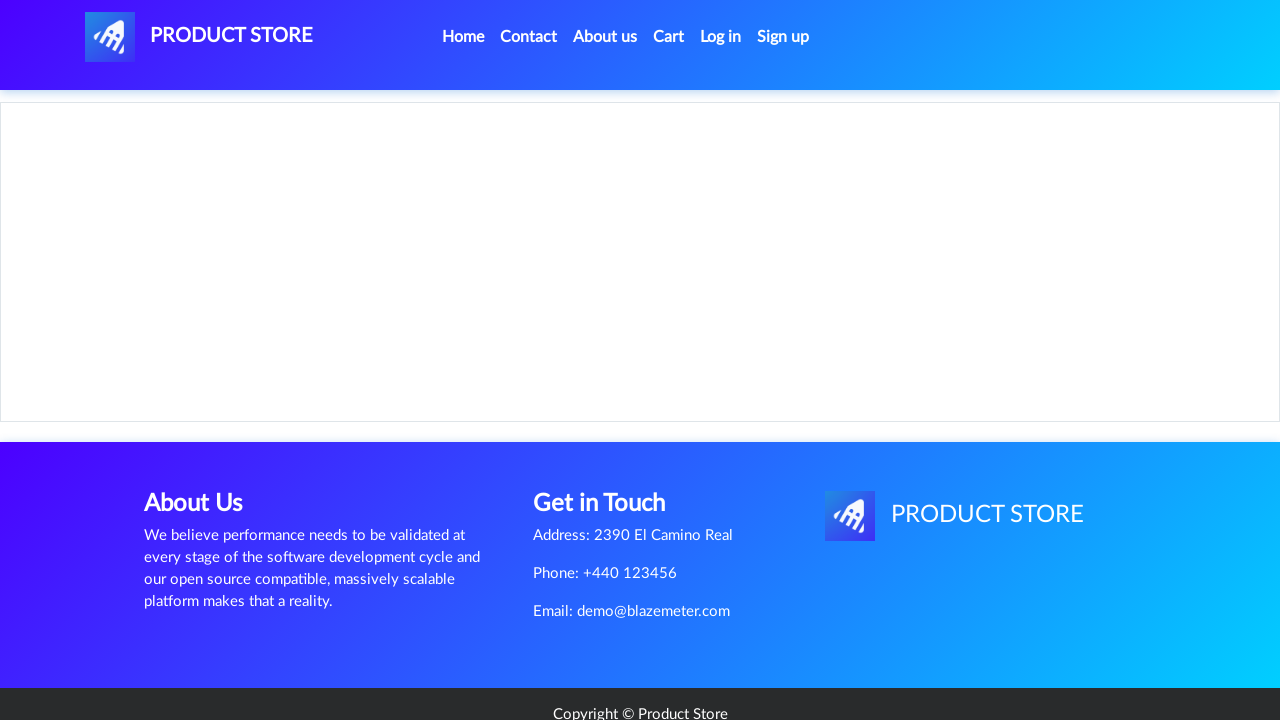

Clicked 'Add to cart' button at (610, 440) on a.btn.btn-success.btn-lg
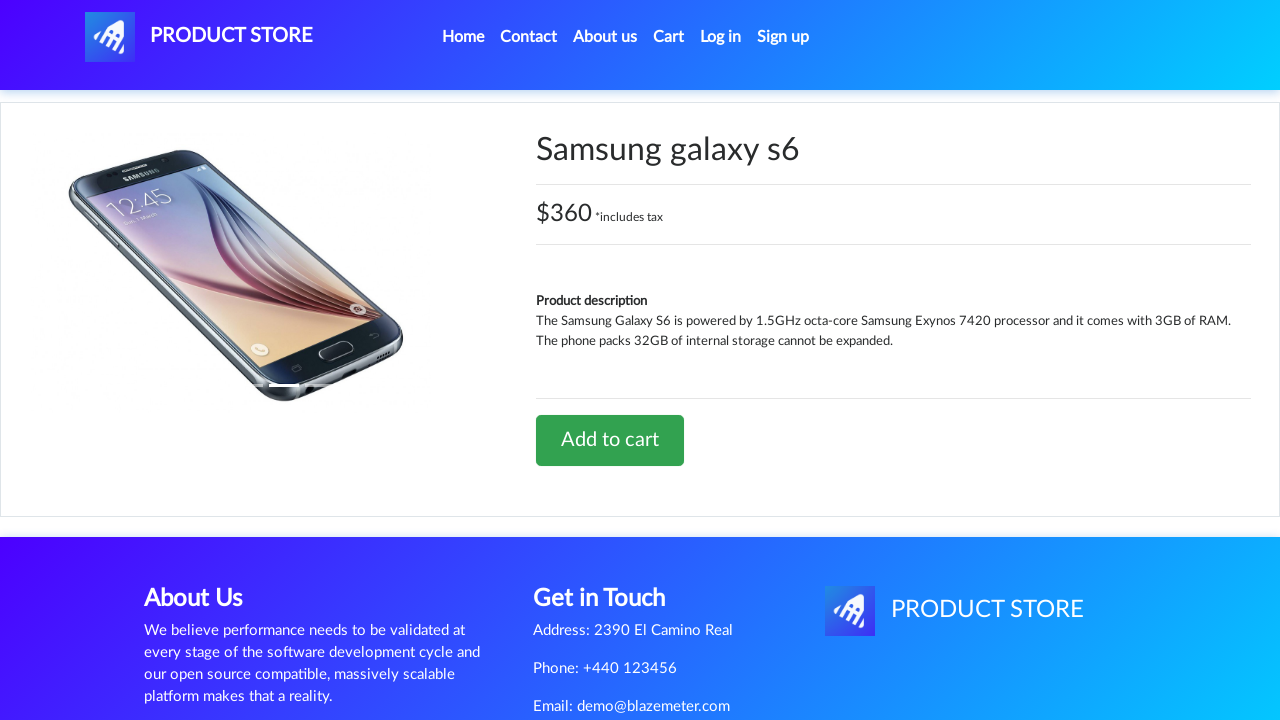

Set up dialog handler to accept confirmation alert
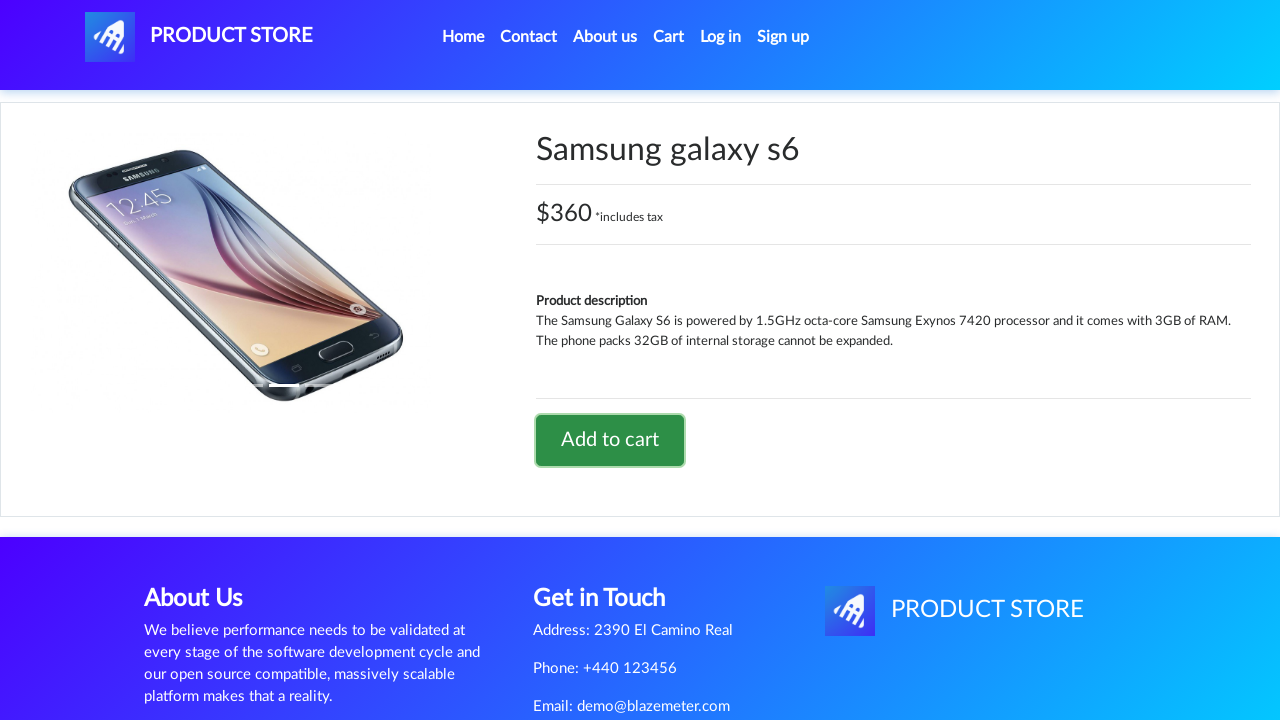

Waited for alert to be processed
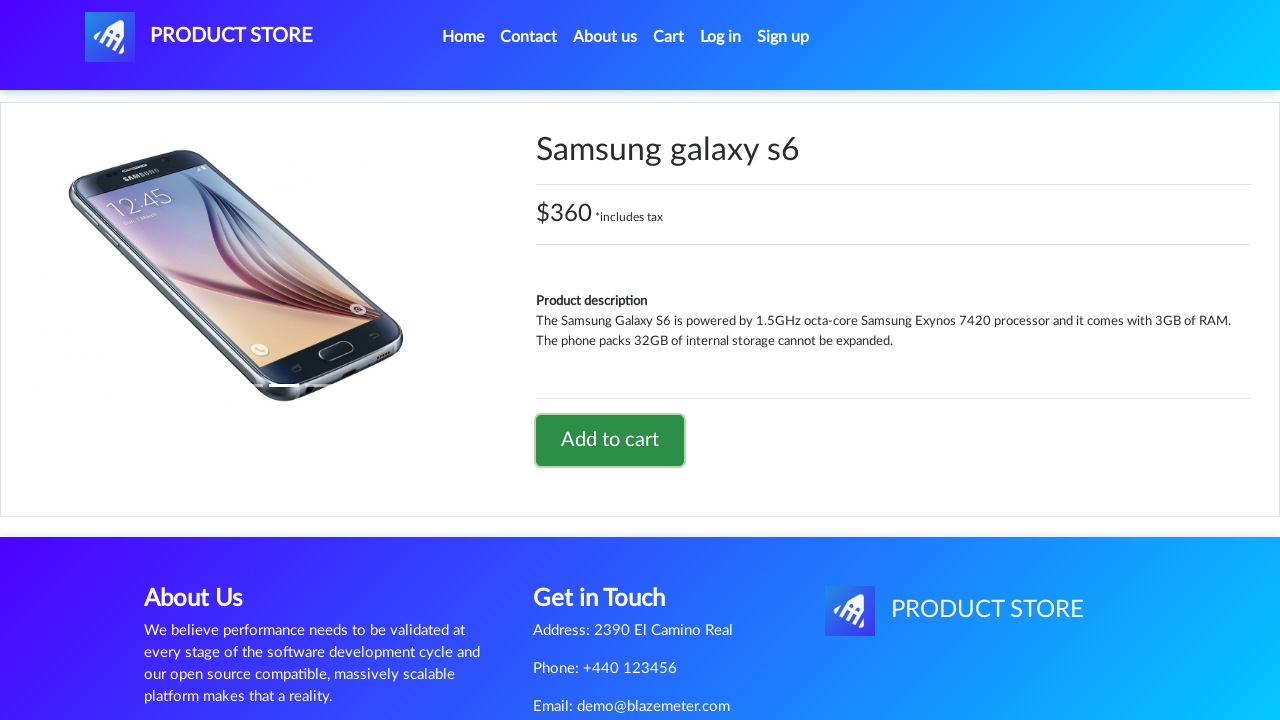

Clicked on 'Cart' link to navigate to cart page at (669, 37) on #cartur
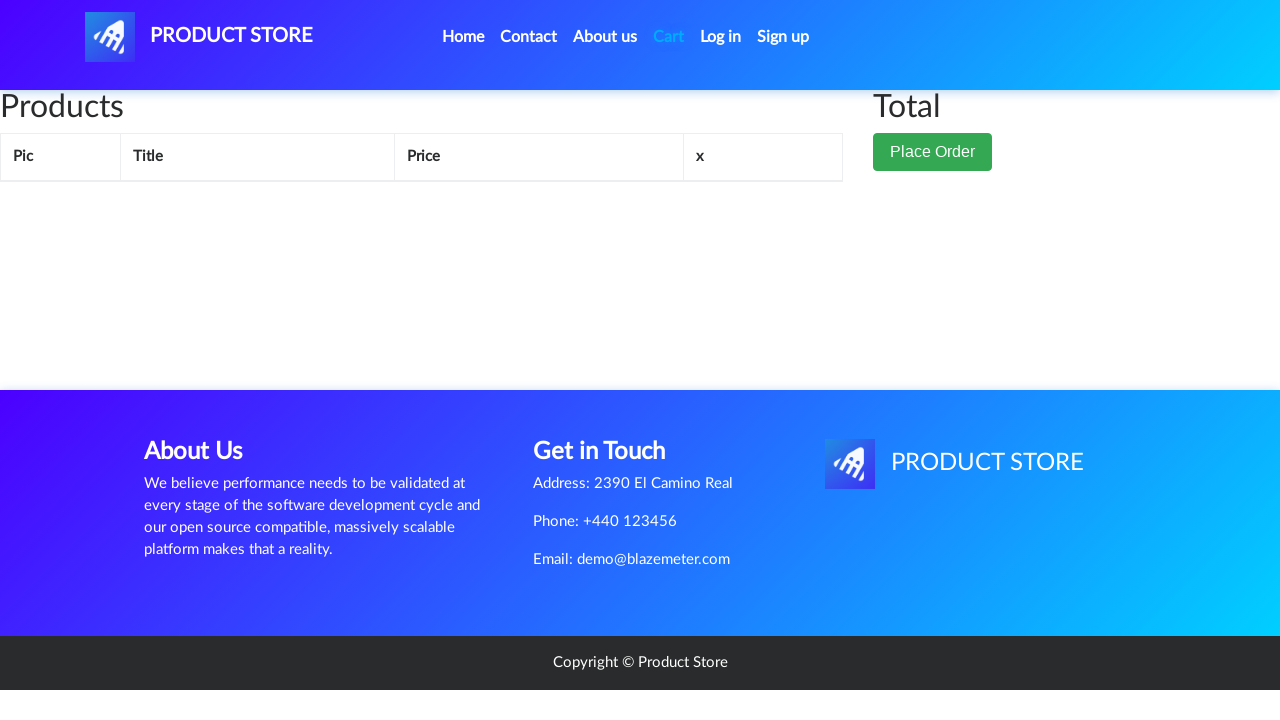

Cart page loaded with items displayed
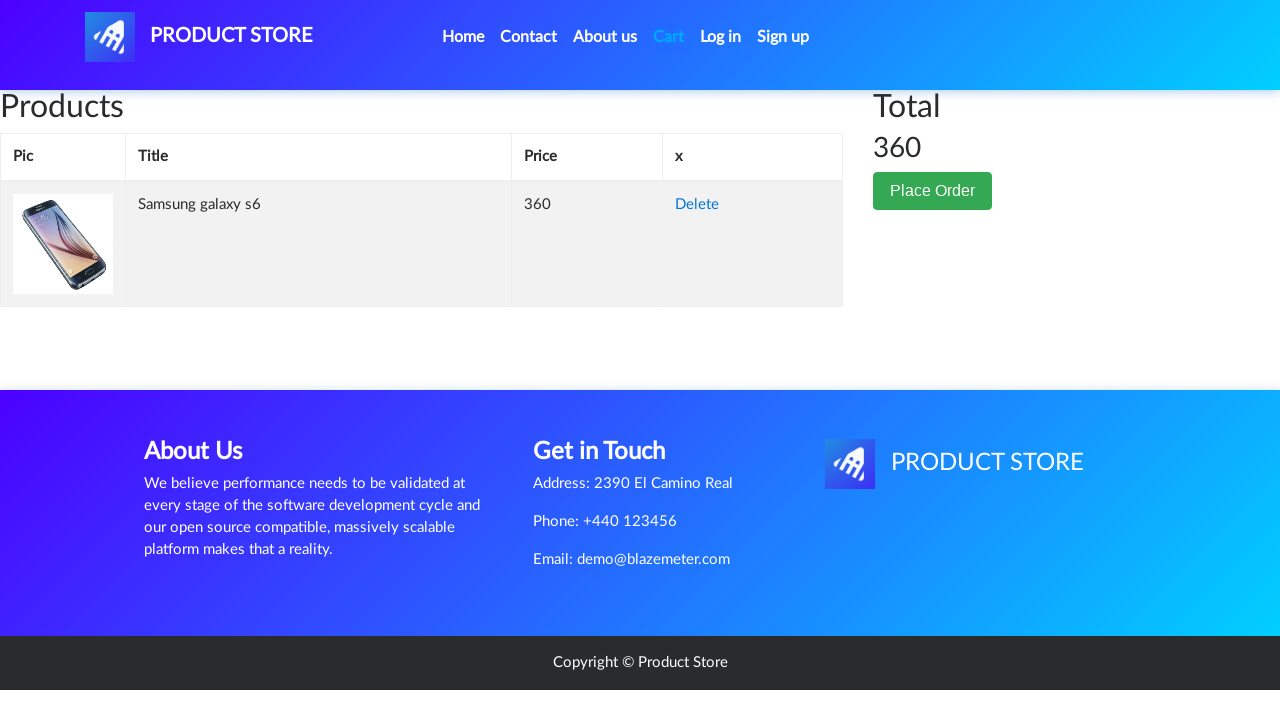

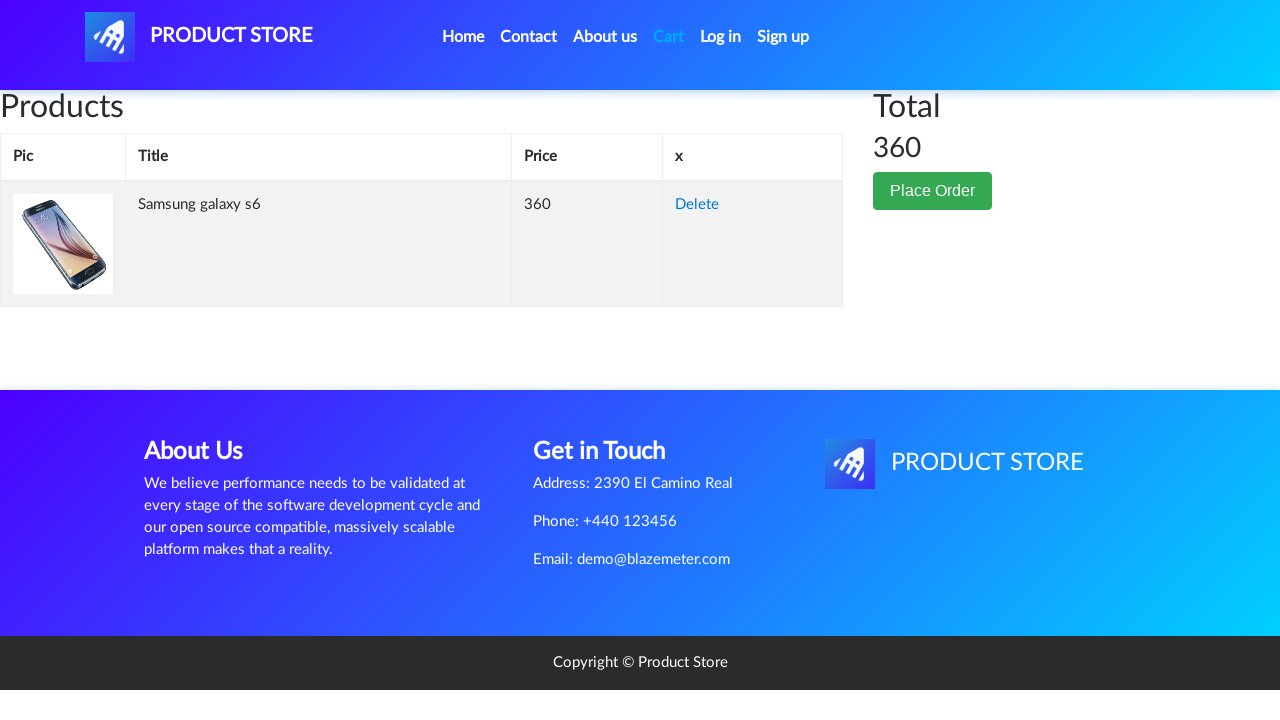